Tests various input field interactions including entering text, appending text, clearing fields, and verifying field states like disabled and readonly

Starting URL: https://letcode.in/edit

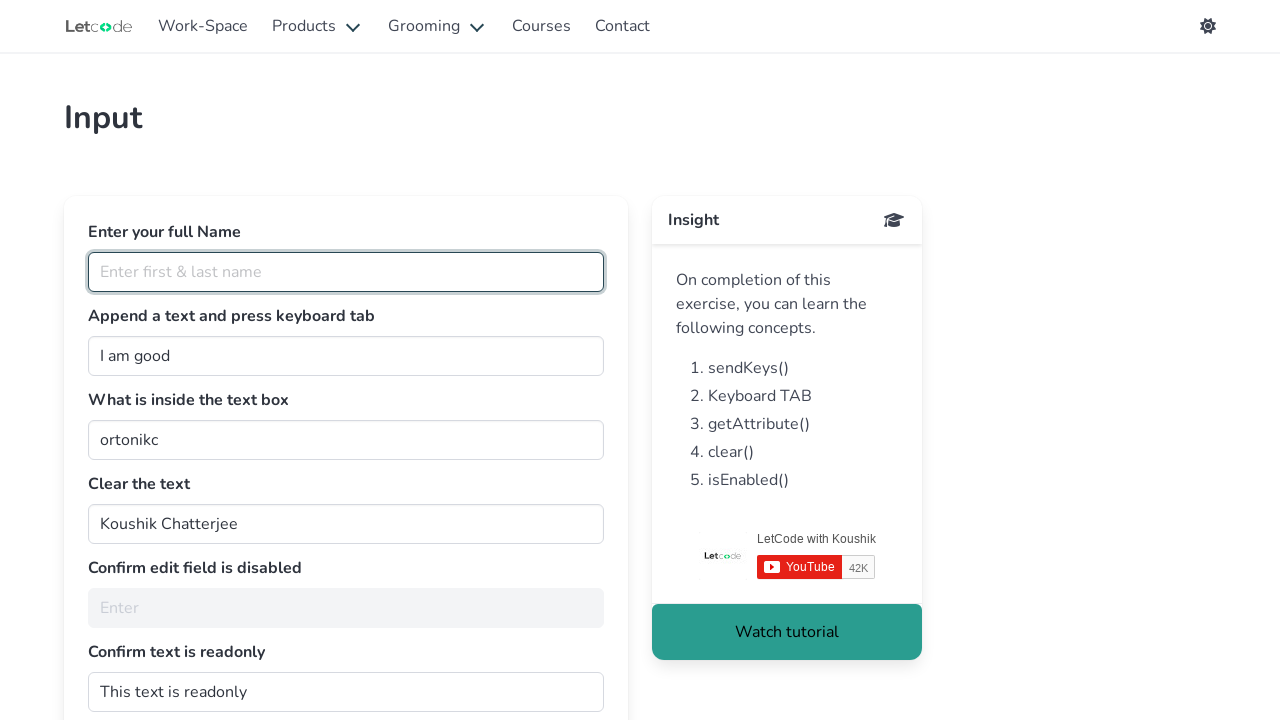

Filled first & last name field with 'test name' on input[placeholder*='Enter first & last name']
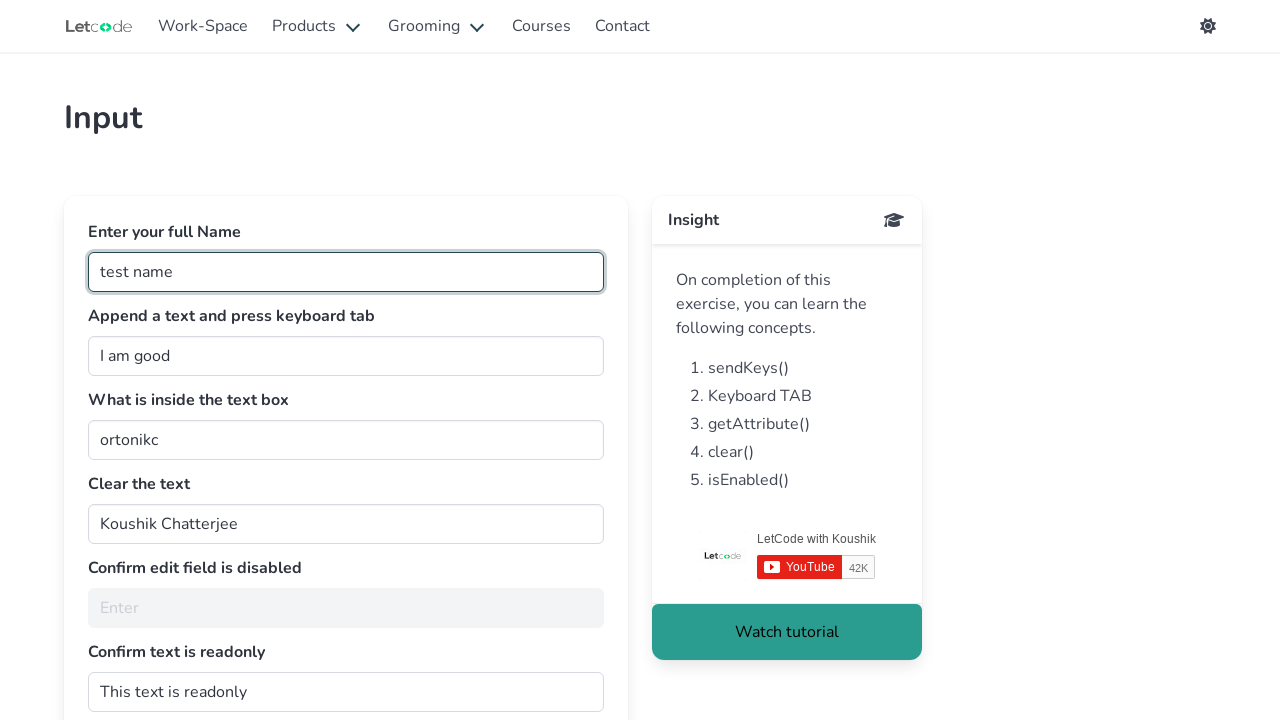

Filled join field with ' I am good human' on input#join
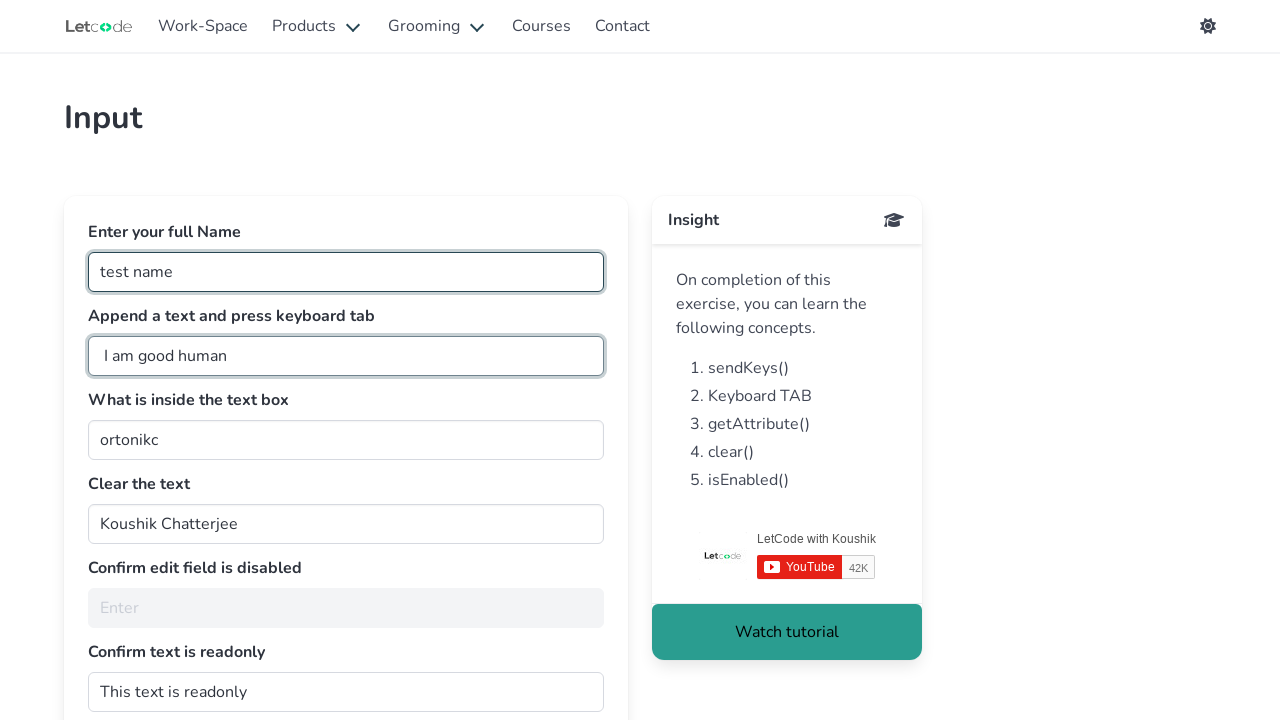

Pressed Tab key to move to next field
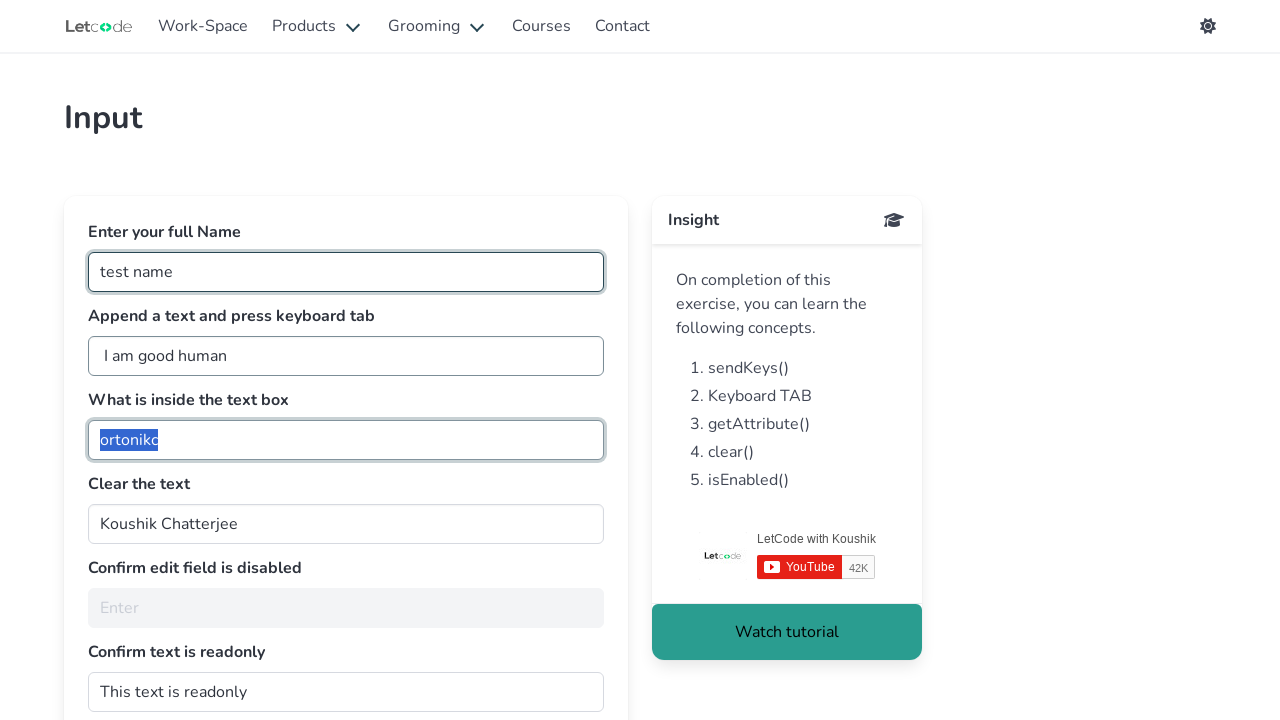

Filled getMe field with 'ortho' on input#getMe
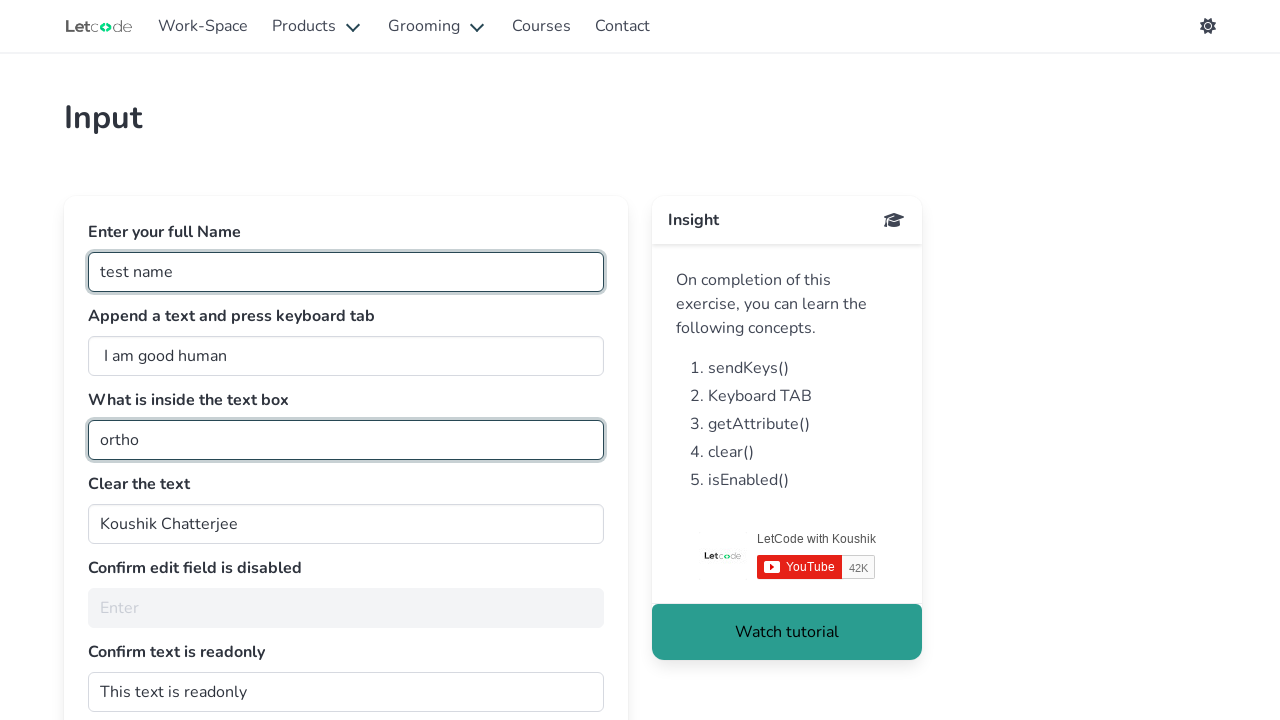

Cleared clearMe field on input#clearMe
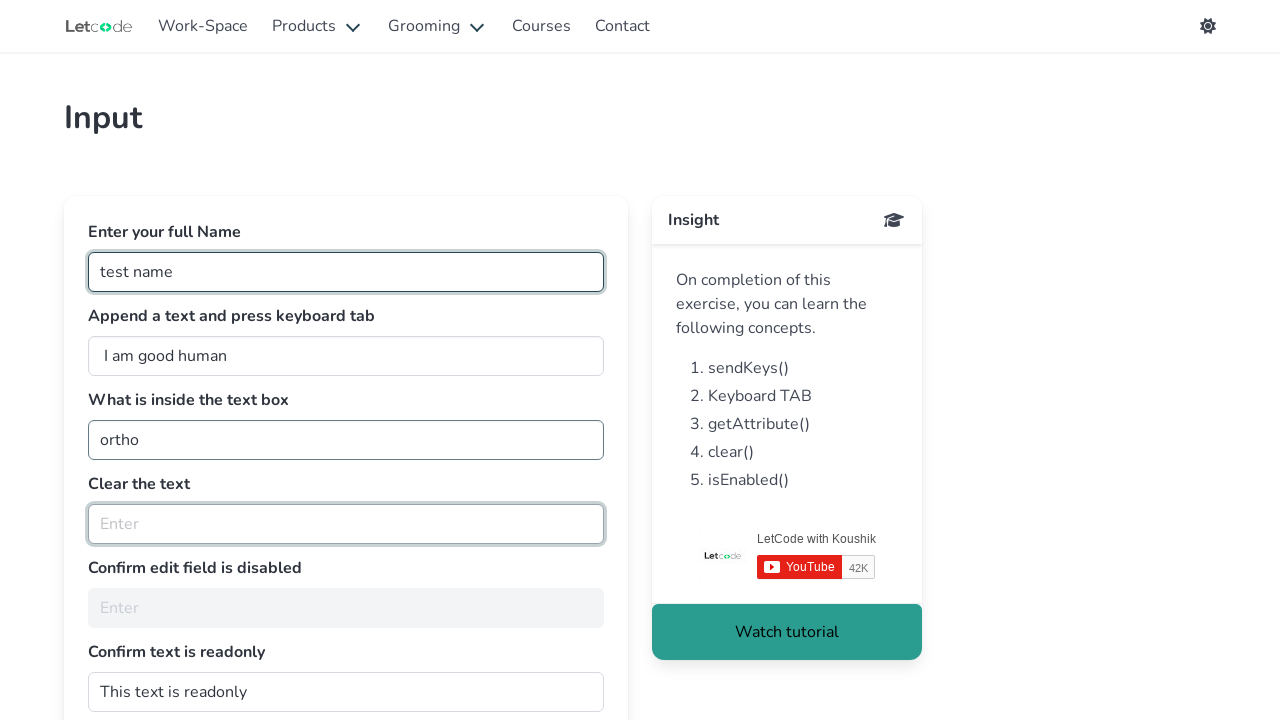

Filled clearMe field with 'koushik' on input#clearMe
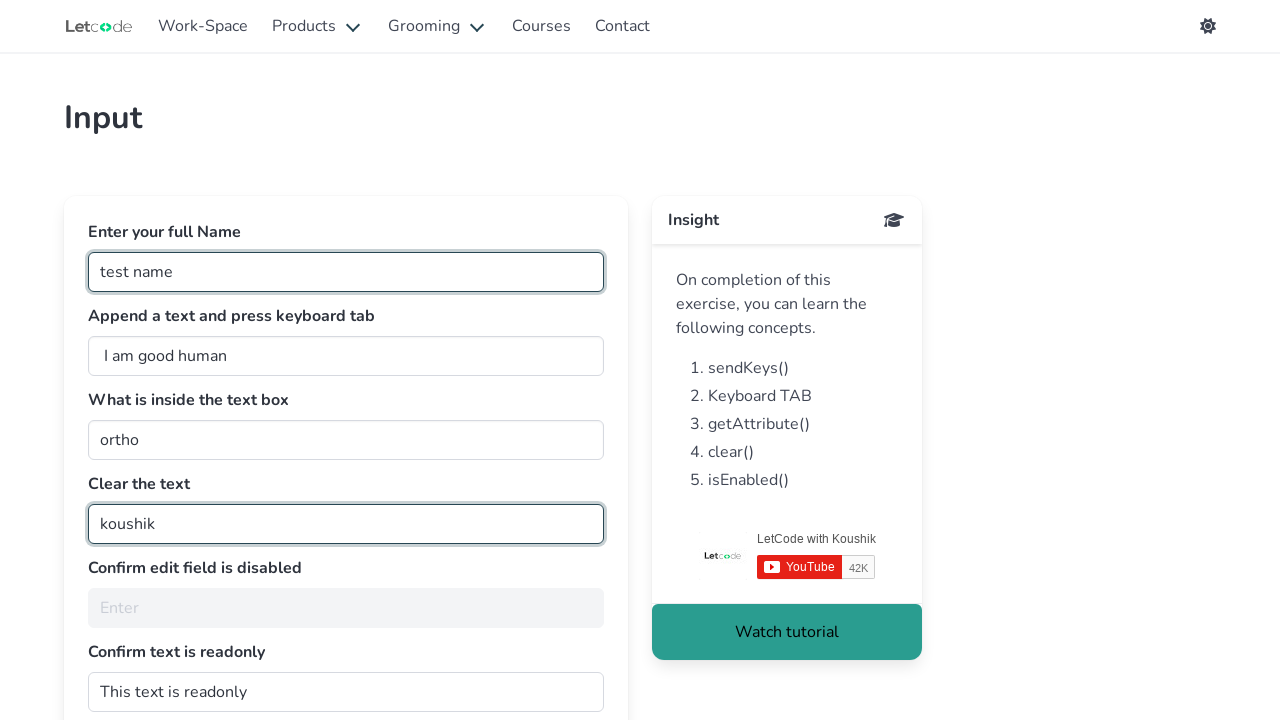

Located noEdit field for verification
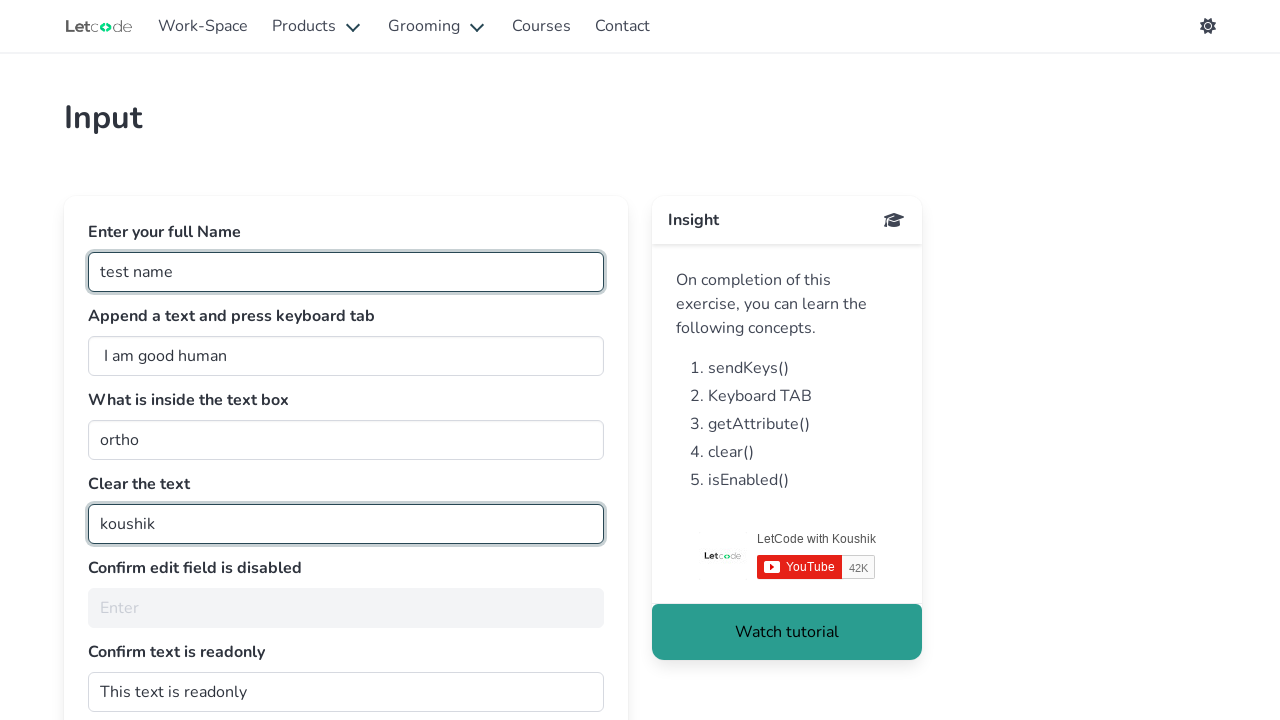

Verified that noEdit field is disabled
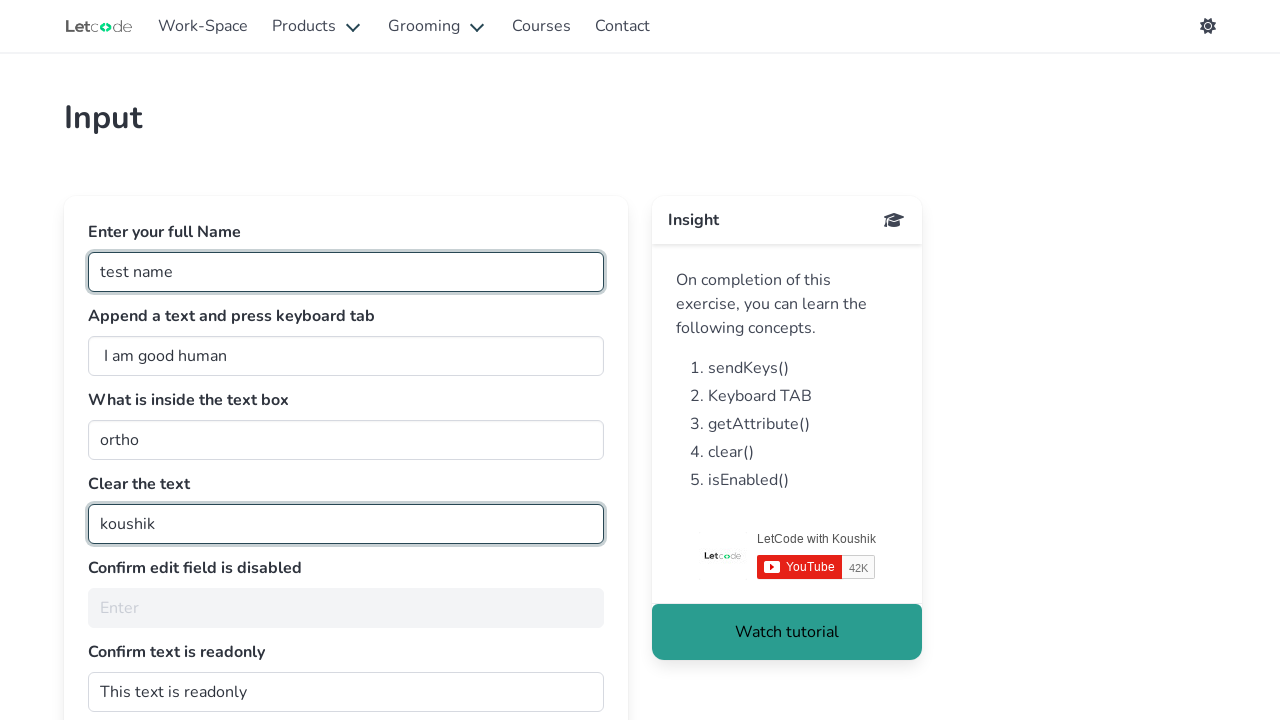

Located readonly field (dontwrite) for verification
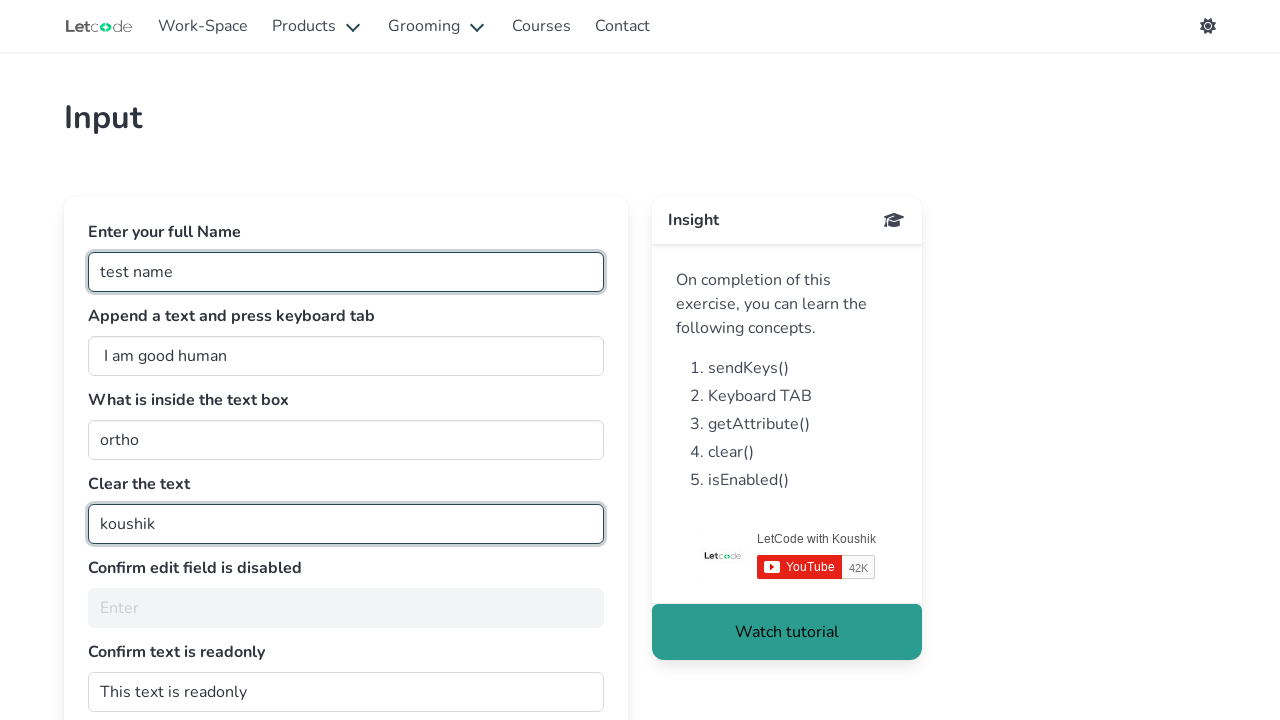

Verified readonly field contains expected text 'This text is readonly'
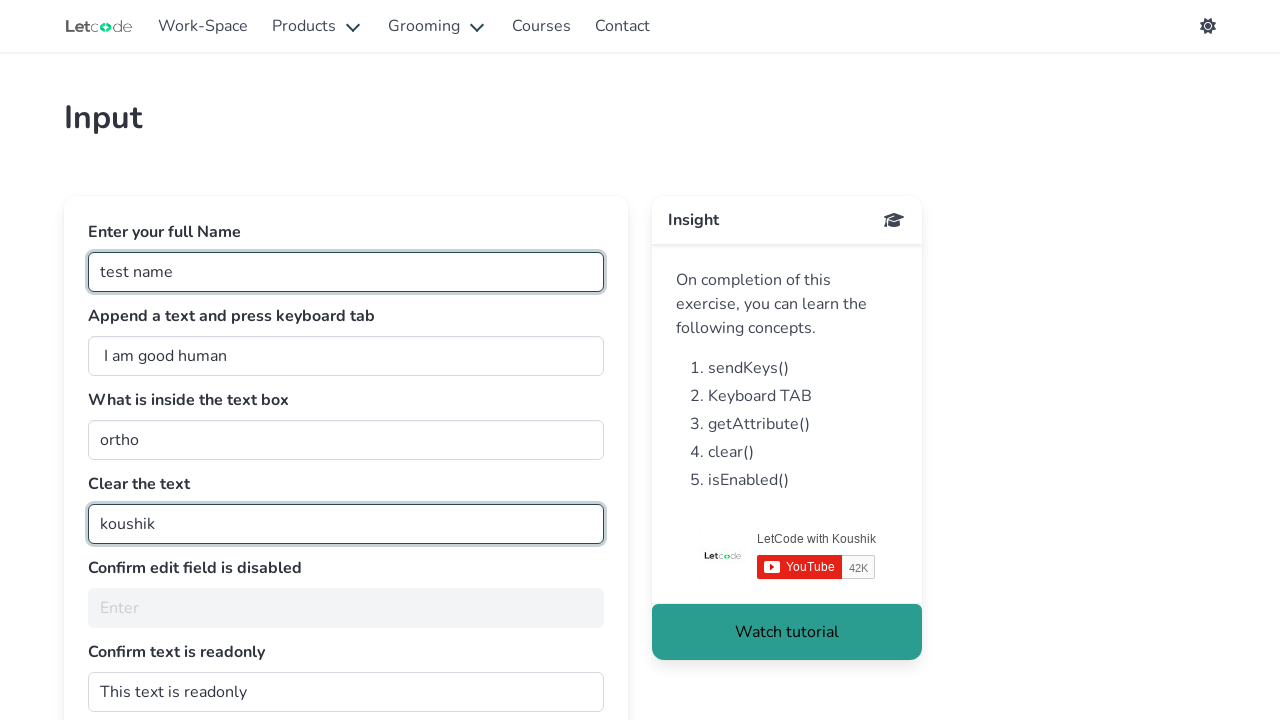

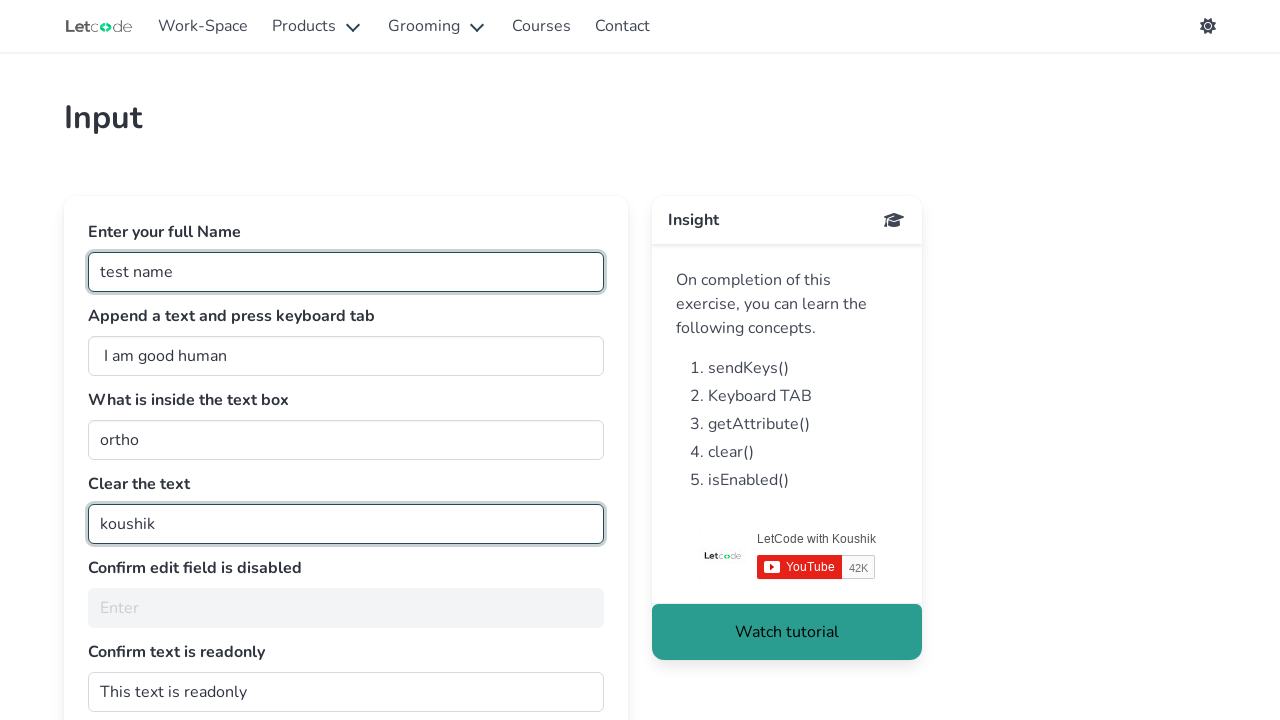